Navigates to the SauceLabs homepage and verifies the page loads correctly by checking the page title

Starting URL: https://saucelabs.com/

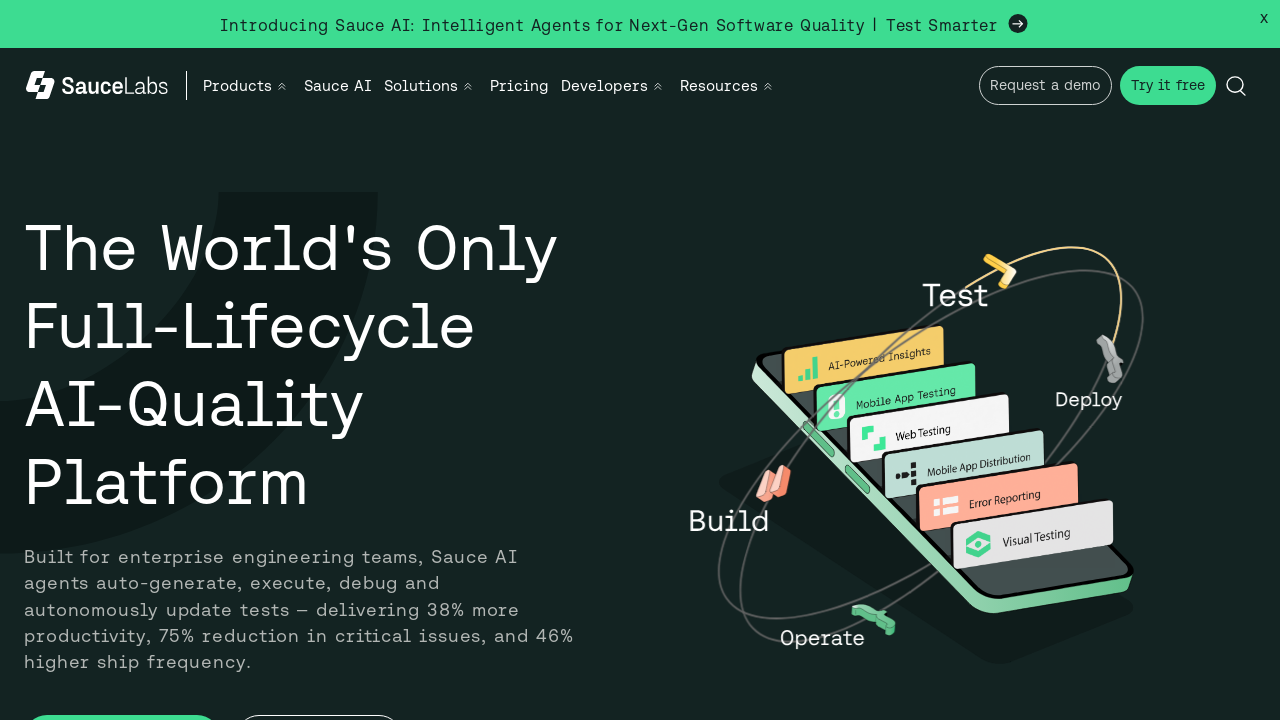

Waited for page to reach domcontentloaded state
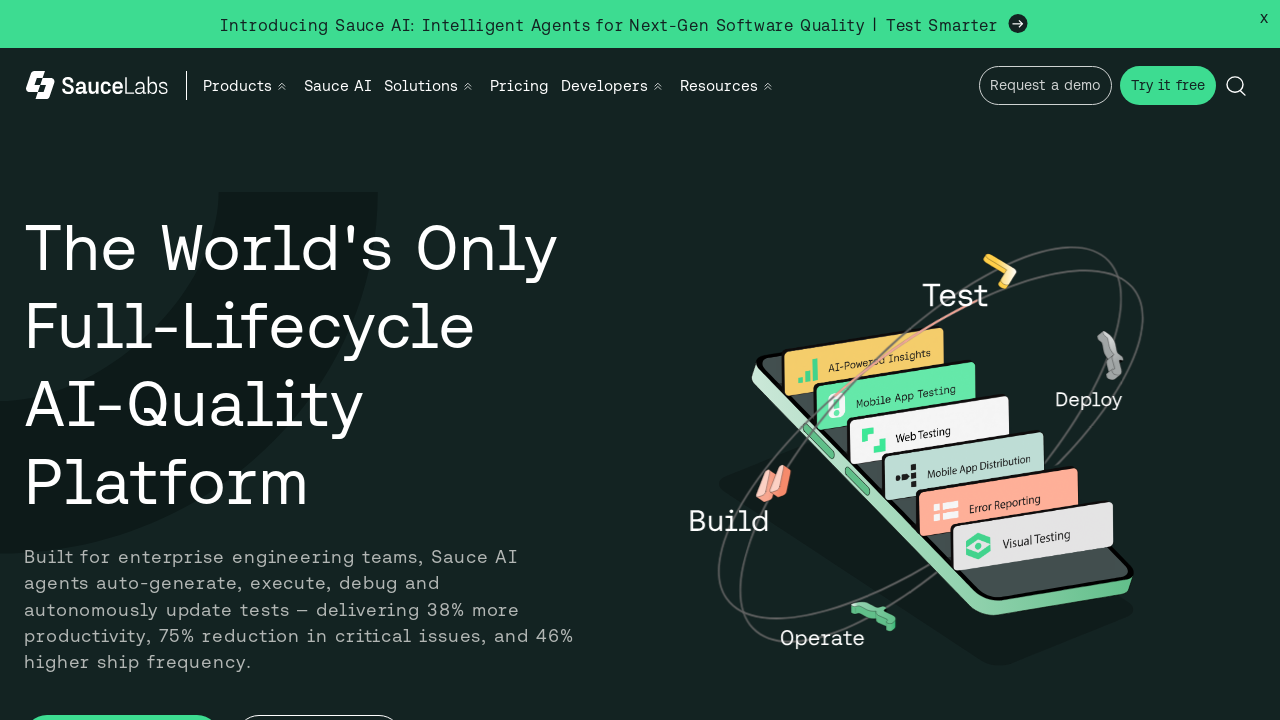

Verified page title contains 'Sauce Labs'
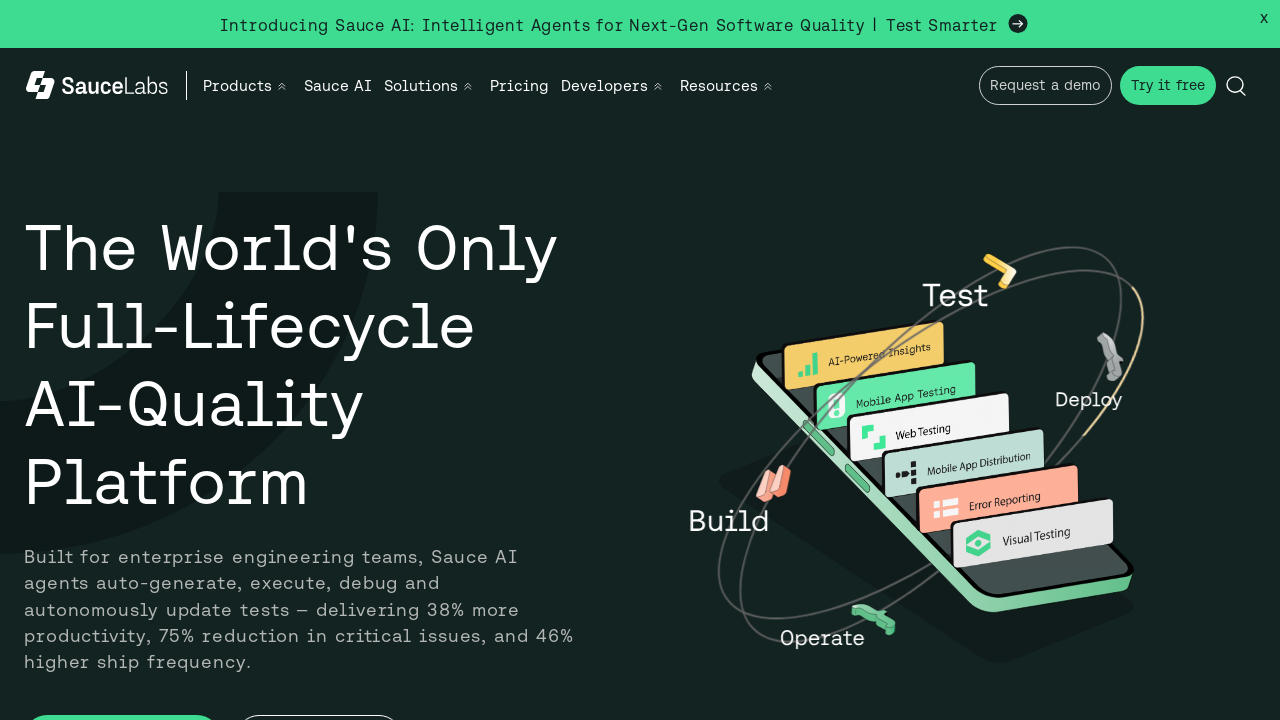

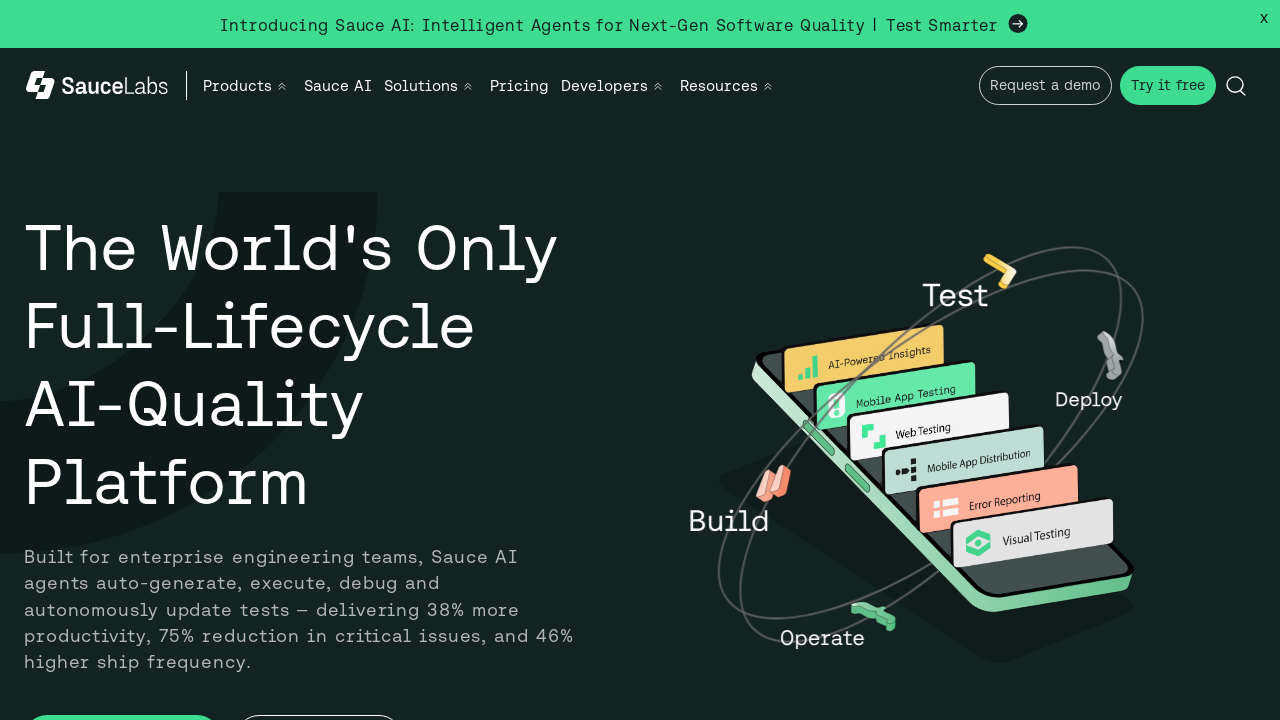